Tests navigation from the TypeScript handbook intro page to the classes documentation page by clicking a link and verifying the URL

Starting URL: https://www.typescriptlang.org/docs/handbook/intro.html

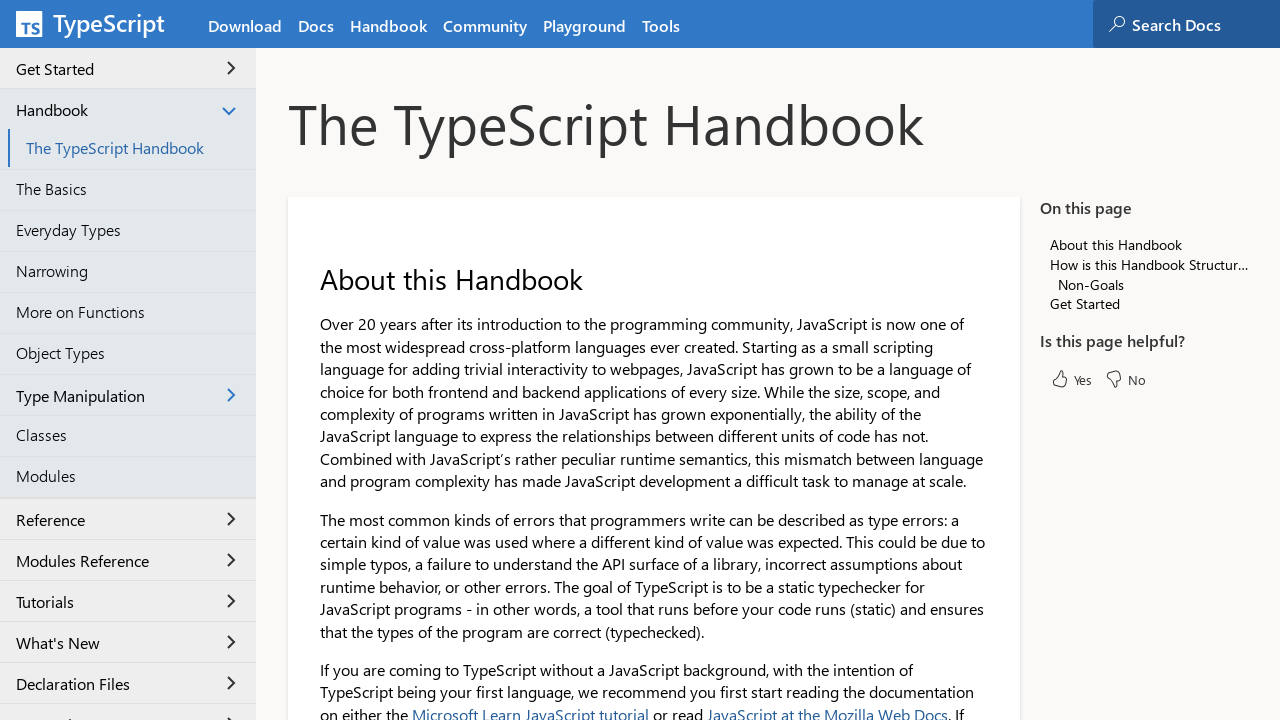

Clicked on the Classes documentation link at (132, 435) on a[href="/docs/handbook/2/classes.html"]
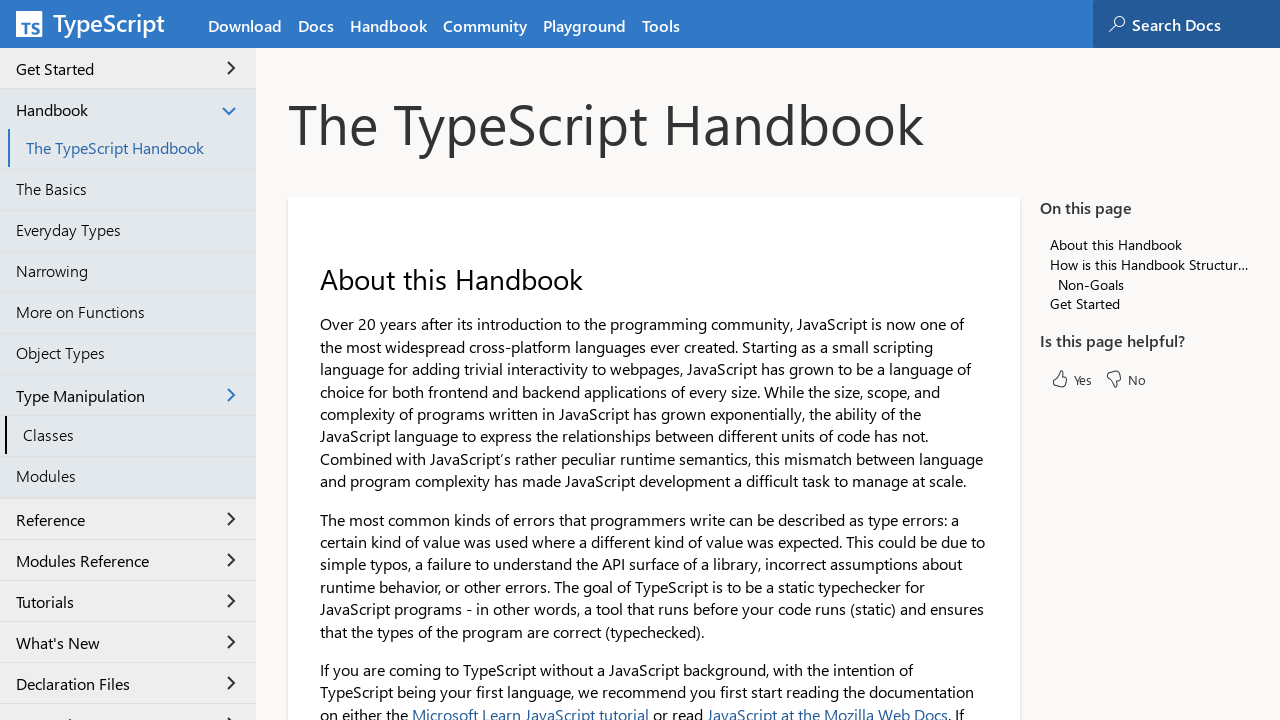

Successfully navigated to classes documentation page with correct URL
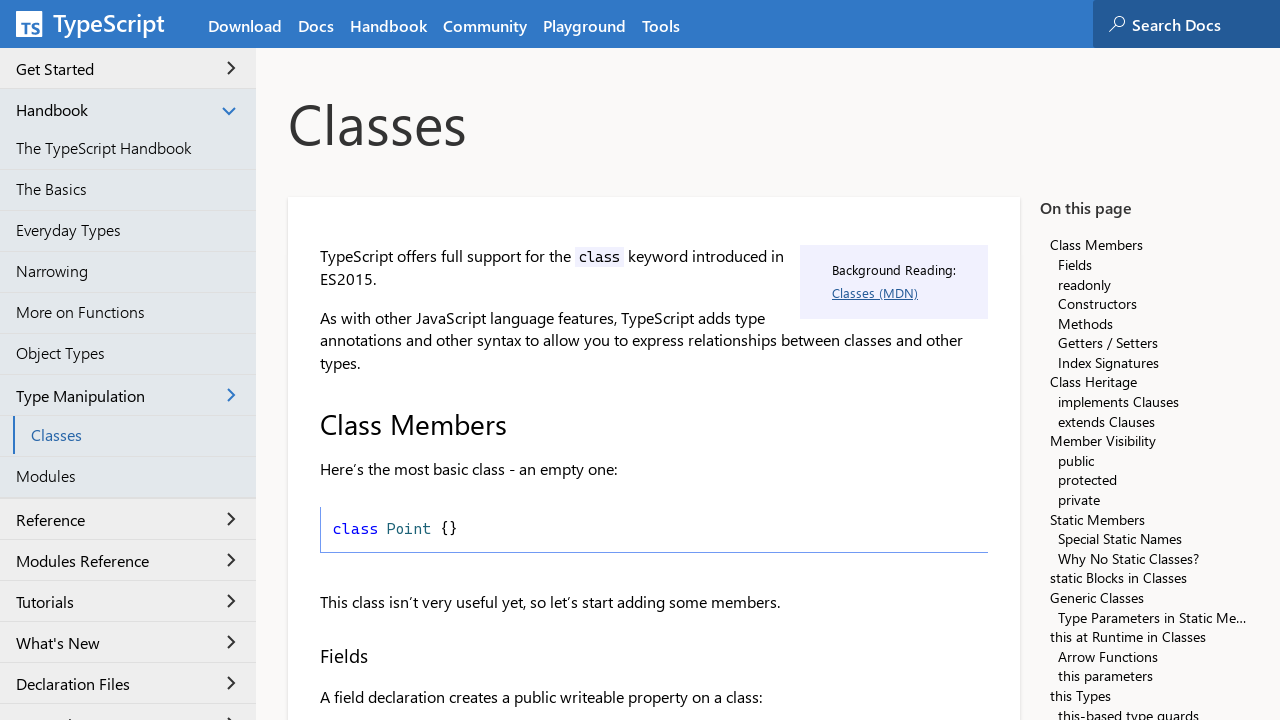

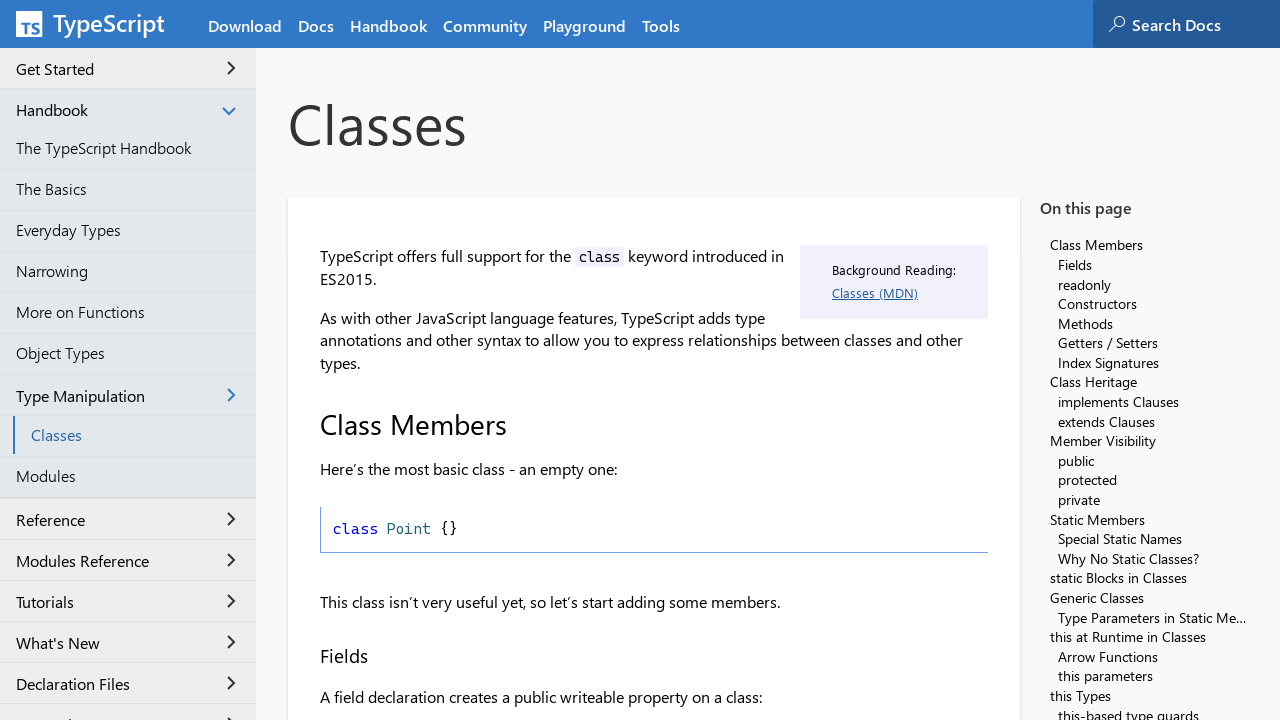